Tests the Input Form Submit page by clicking on the link and attempting to submit the form without filling any fields to trigger validation.

Starting URL: https://www.lambdatest.com/selenium-playground/

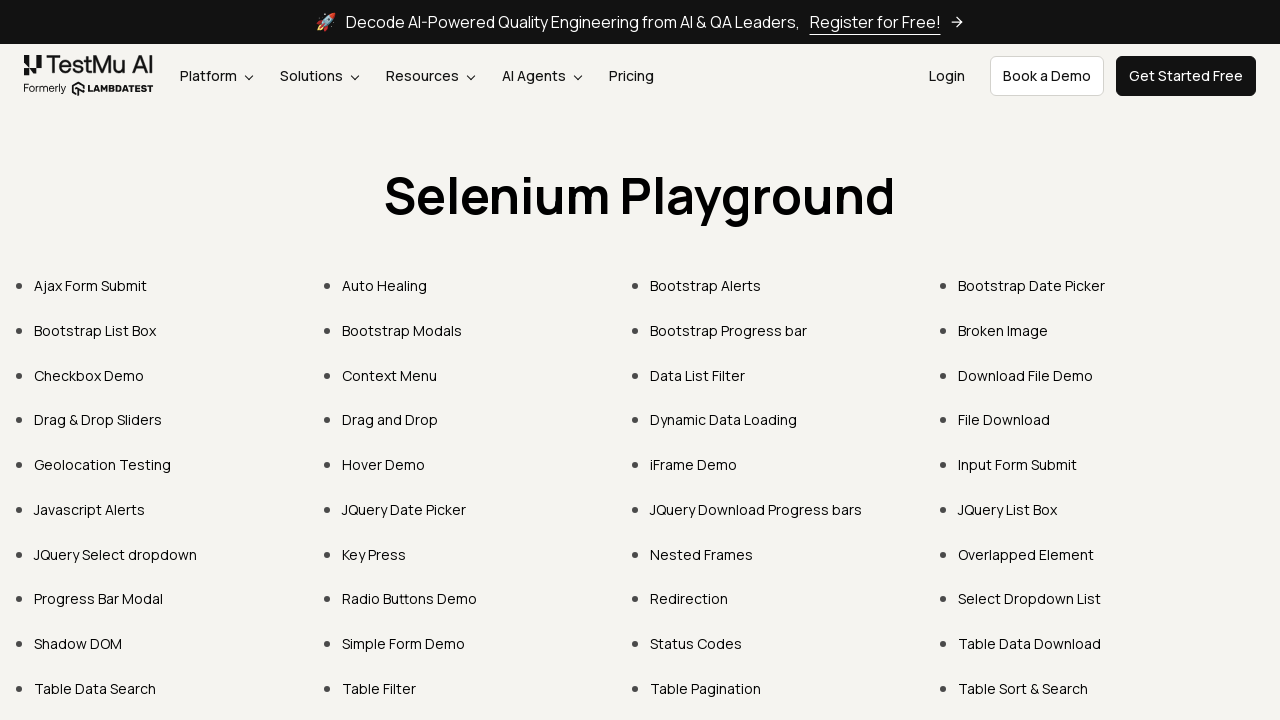

Clicked on Input Form Submit link at (1018, 464) on xpath=//a[text()='Input Form Submit']
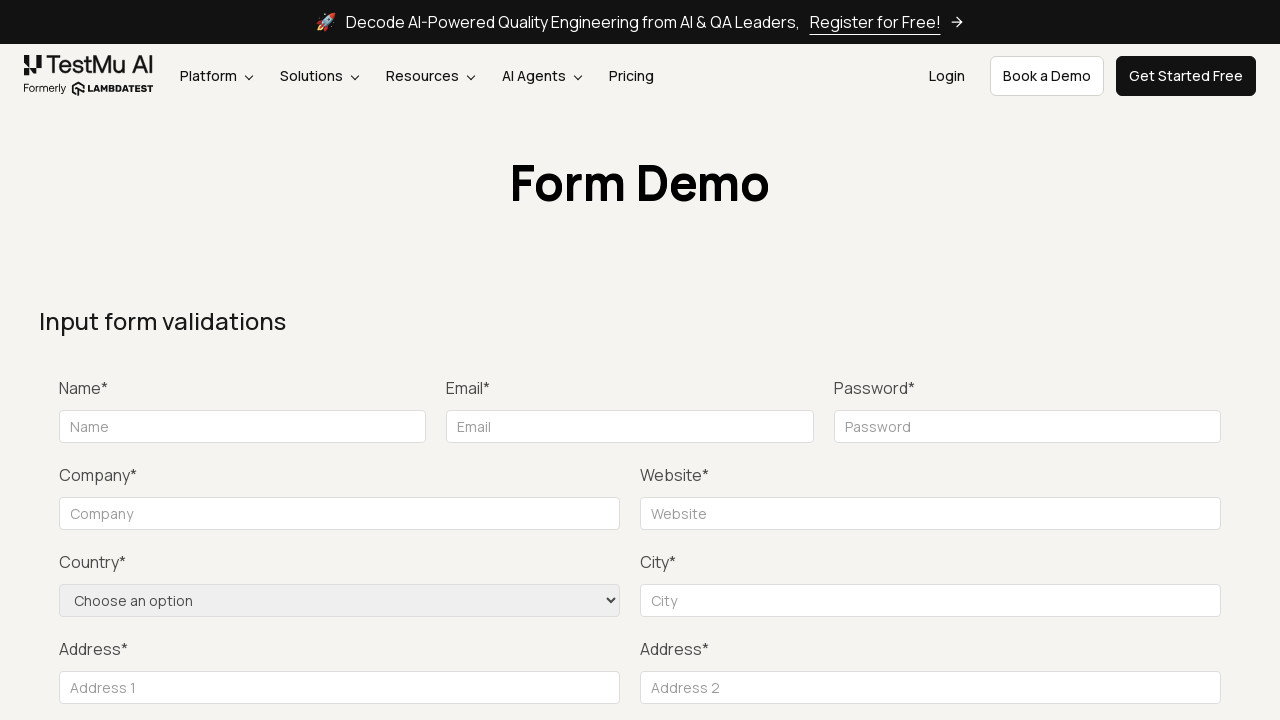

Waited for page to load (domcontentloaded)
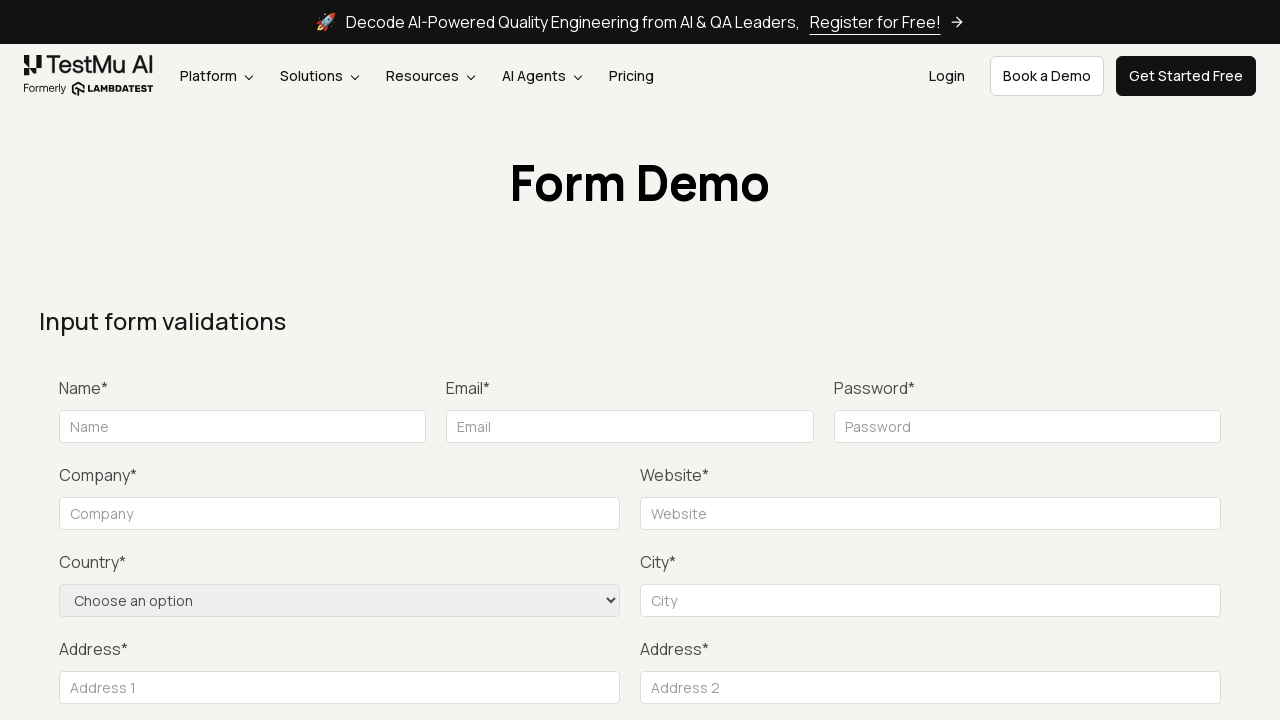

Clicked Submit button without filling any form fields to trigger validation at (1131, 360) on xpath=//button[text()='Submit']
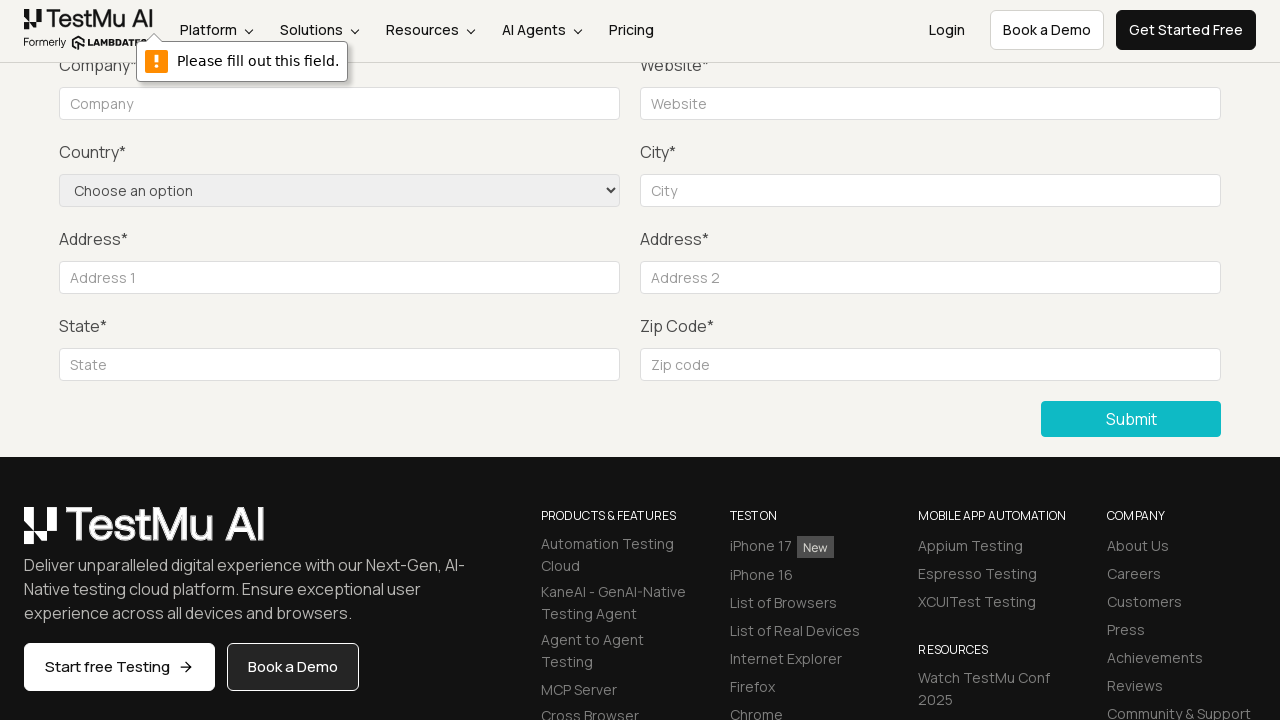

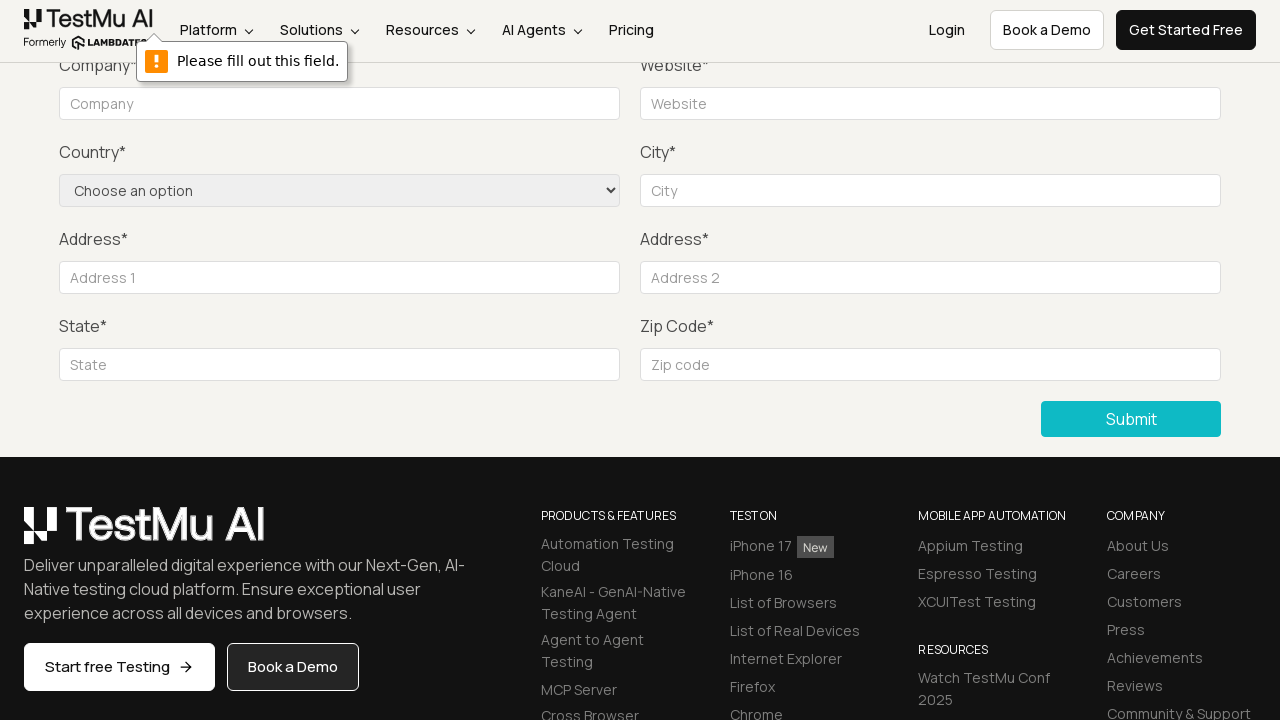